Tests an explicit wait scenario by waiting for a price to become "100", clicking a book button, calculating a mathematical answer based on a displayed value, entering the answer, and submitting it.

Starting URL: http://suninjuly.github.io/explicit_wait2.html

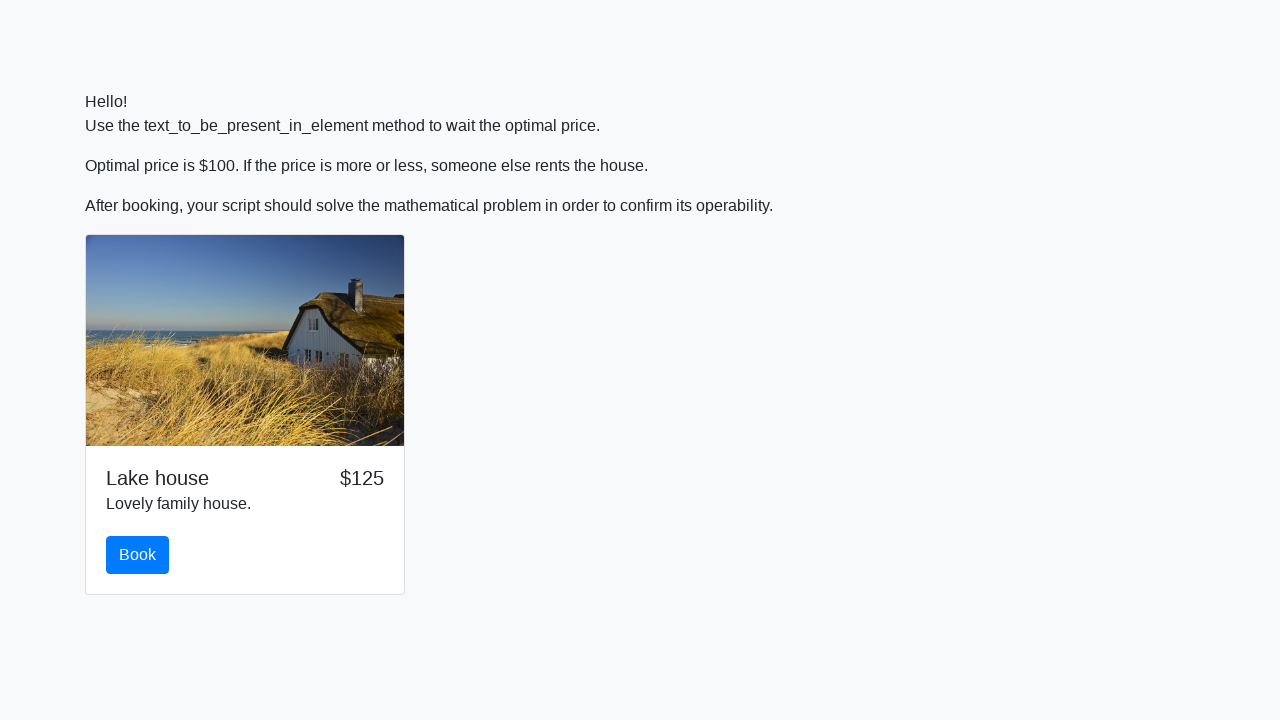

Waited for price element to display '100'
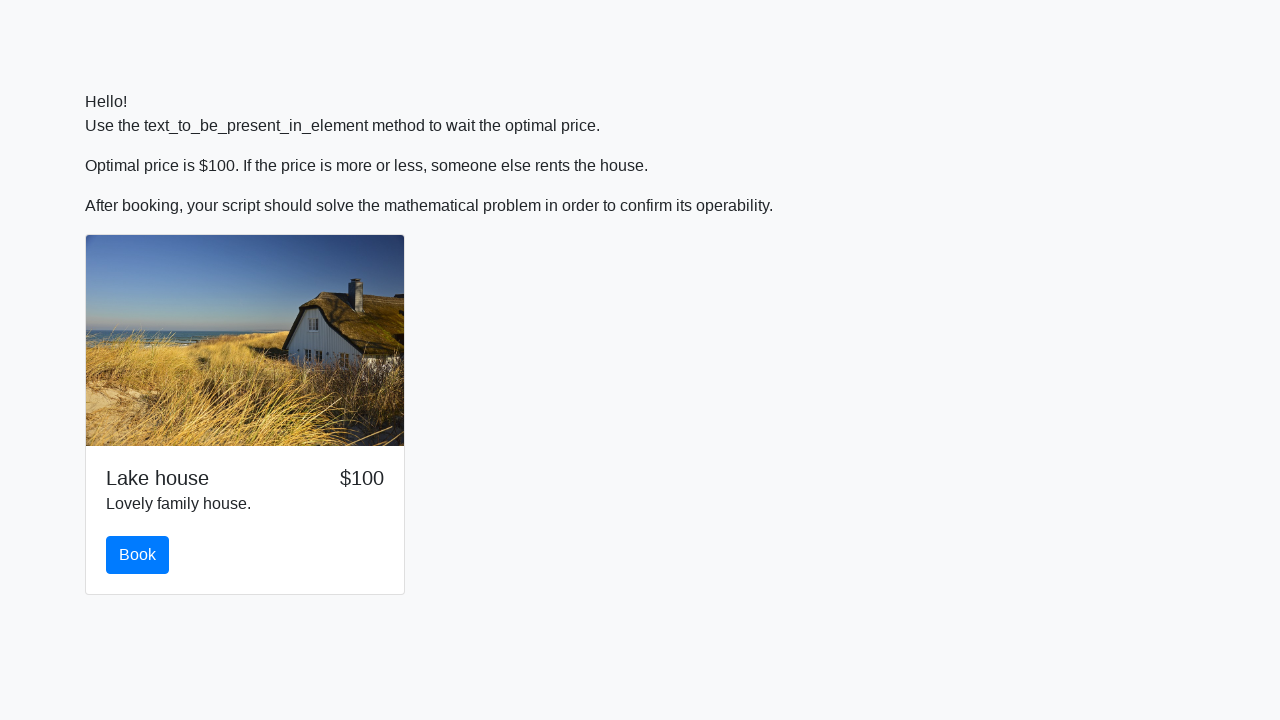

Clicked the book button at (138, 555) on #book
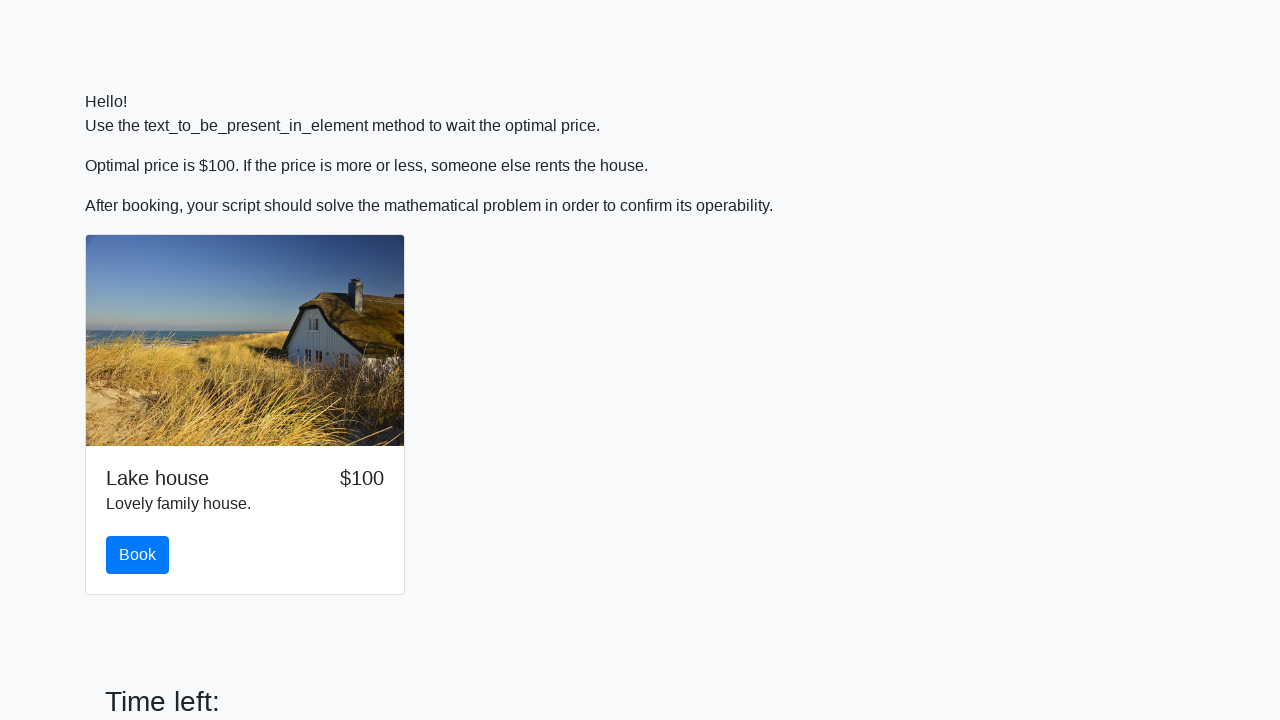

Retrieved input value: 479
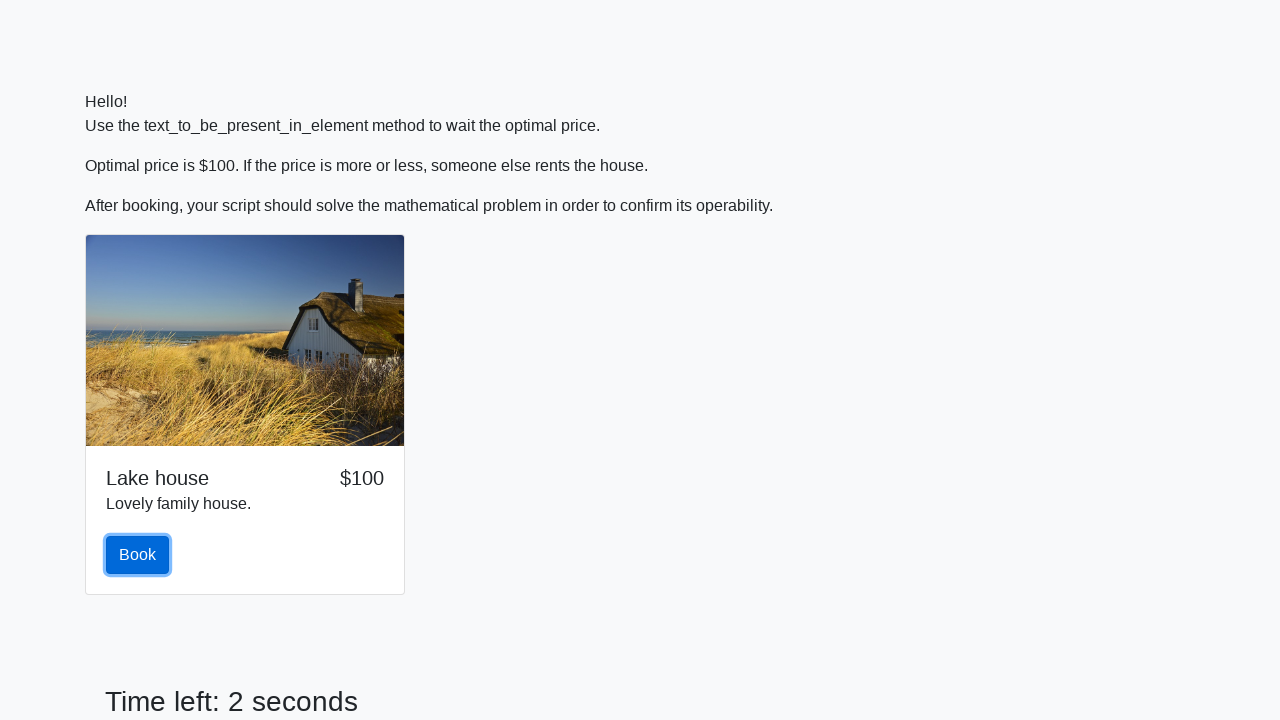

Calculated answer using mathematical formula: 2.480587117140421
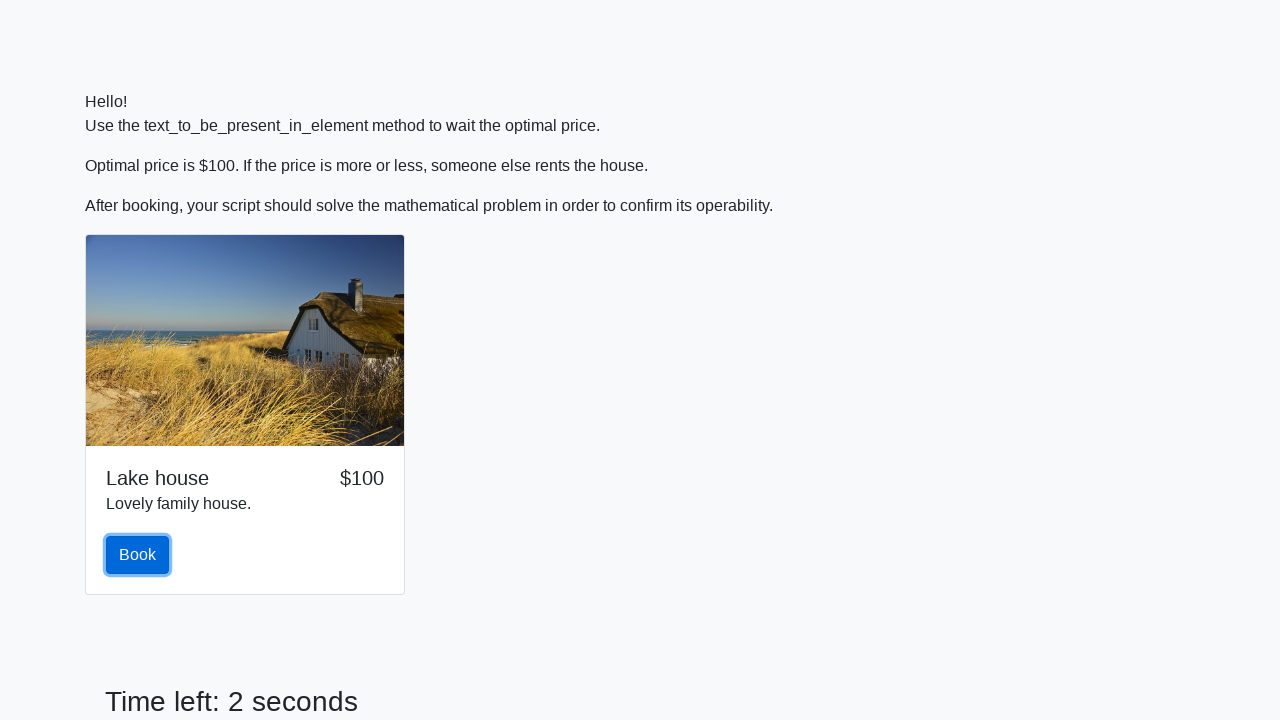

Entered calculated answer into answer field on #answer
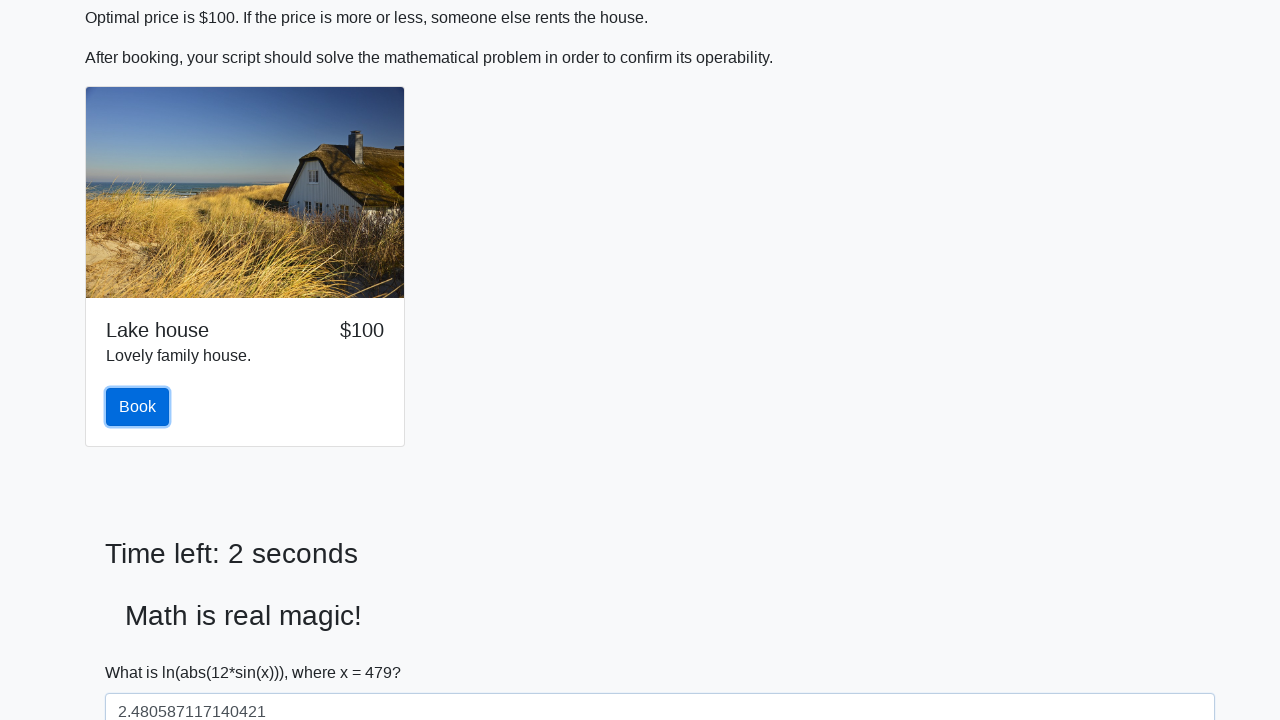

Clicked the solve button to submit answer at (143, 651) on #solve
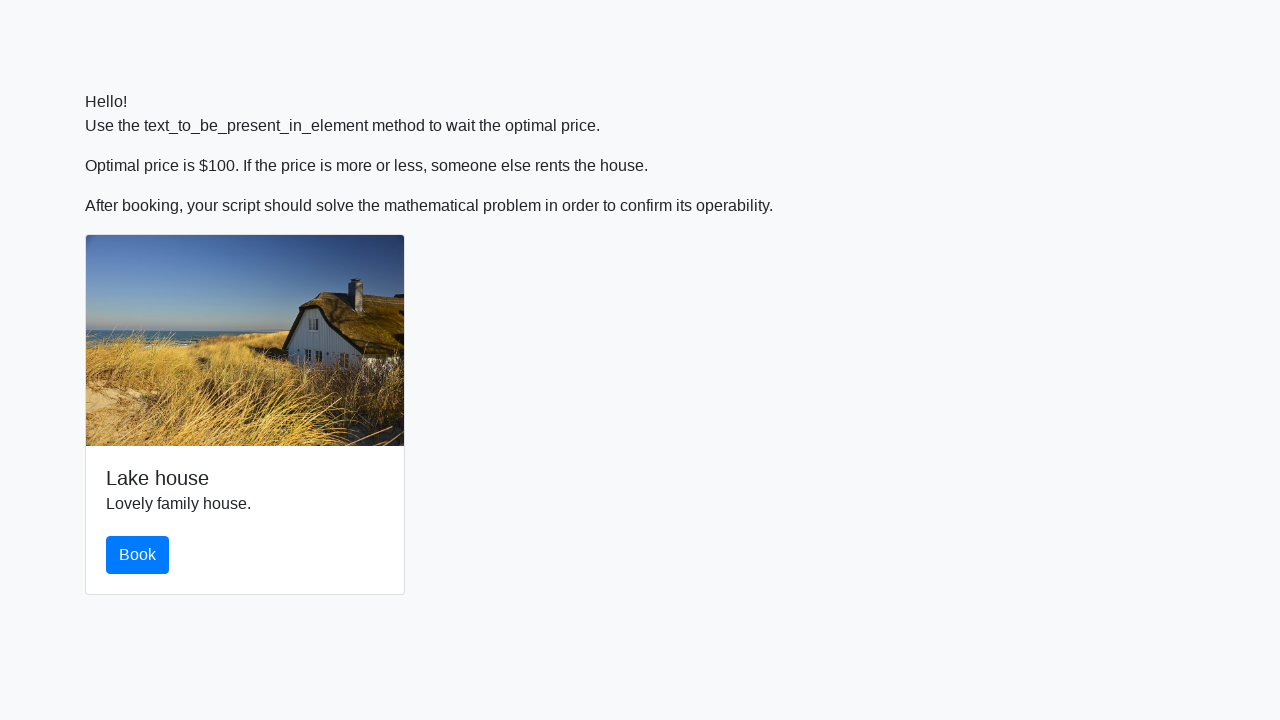

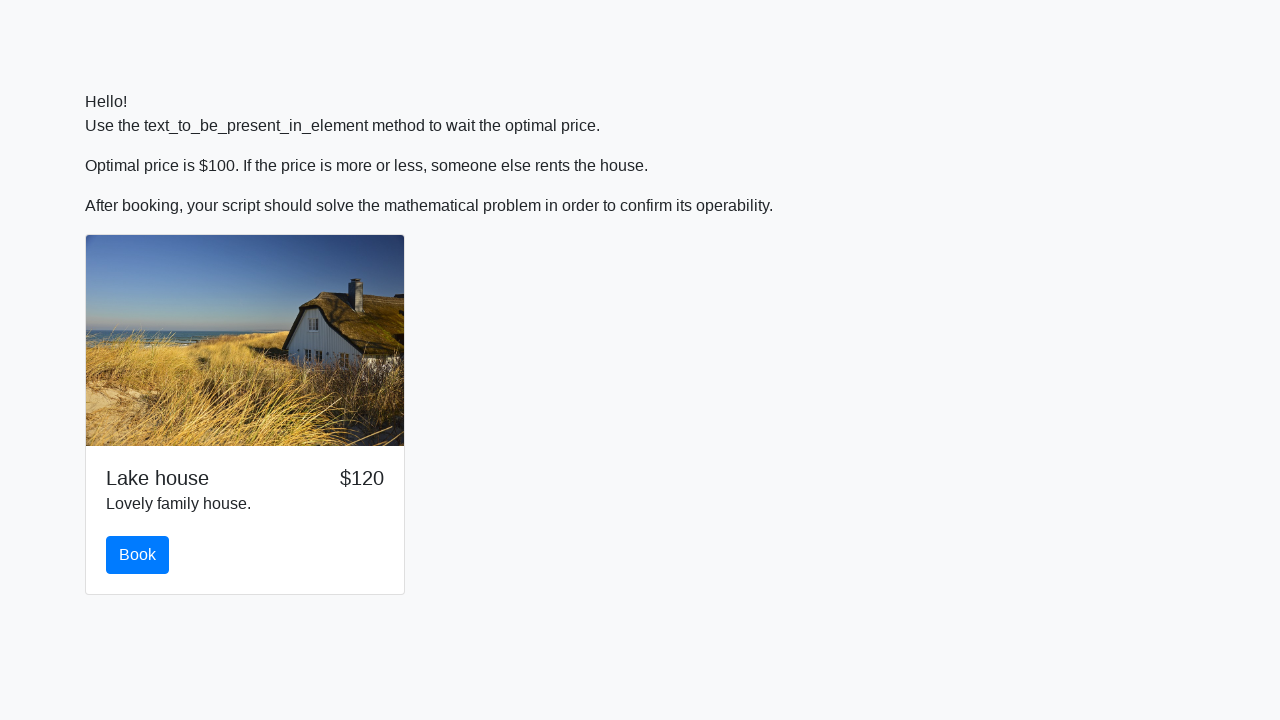